Tests checkbox selection for multiple vehicle types and dropdown selection functionality on a testing blog page

Starting URL: https://only-testing-blog.blogspot.com/2014/01/textbox.html

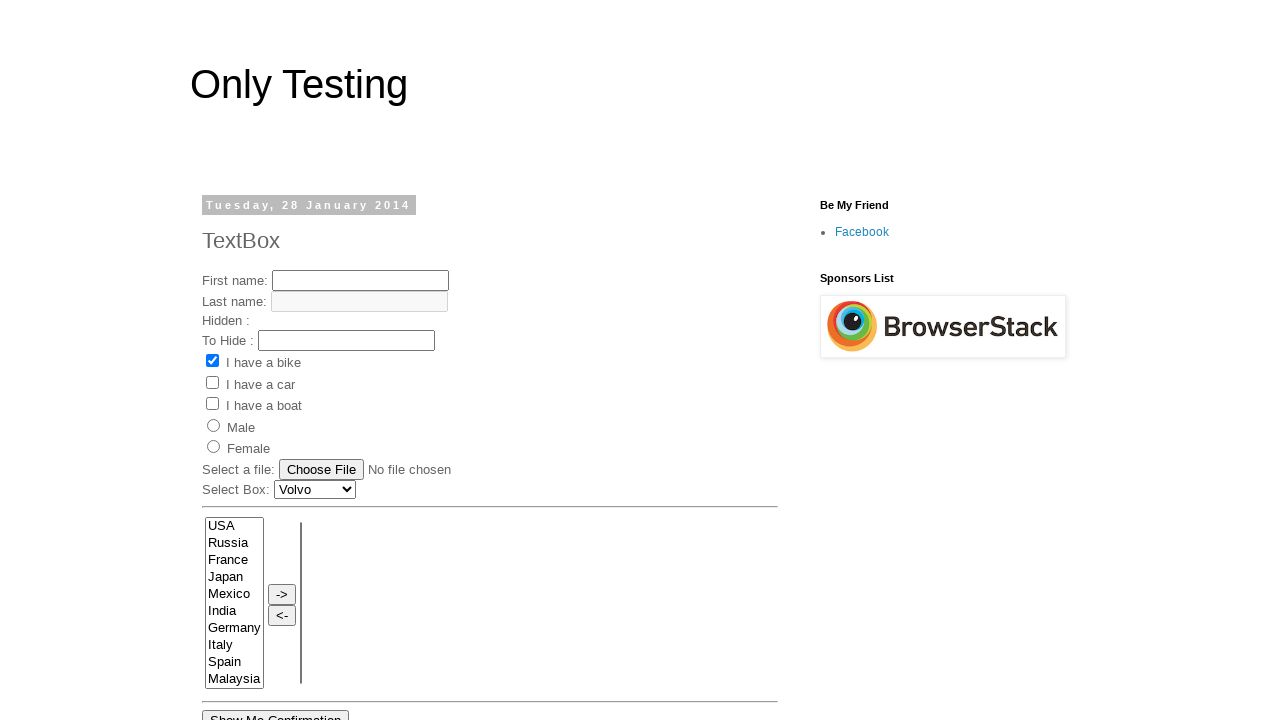

Verified Bike checkbox is already checked
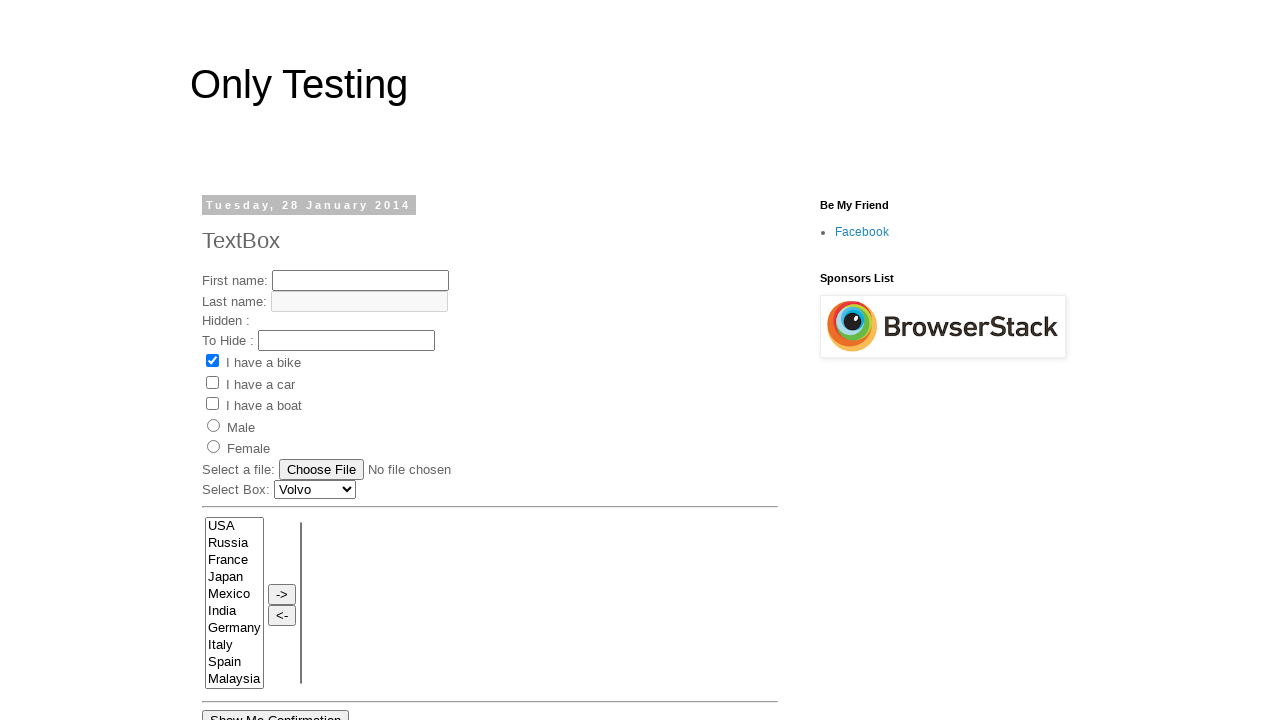

Clicked Car checkbox to select it at (212, 382) on xpath=//input[@value='Car']
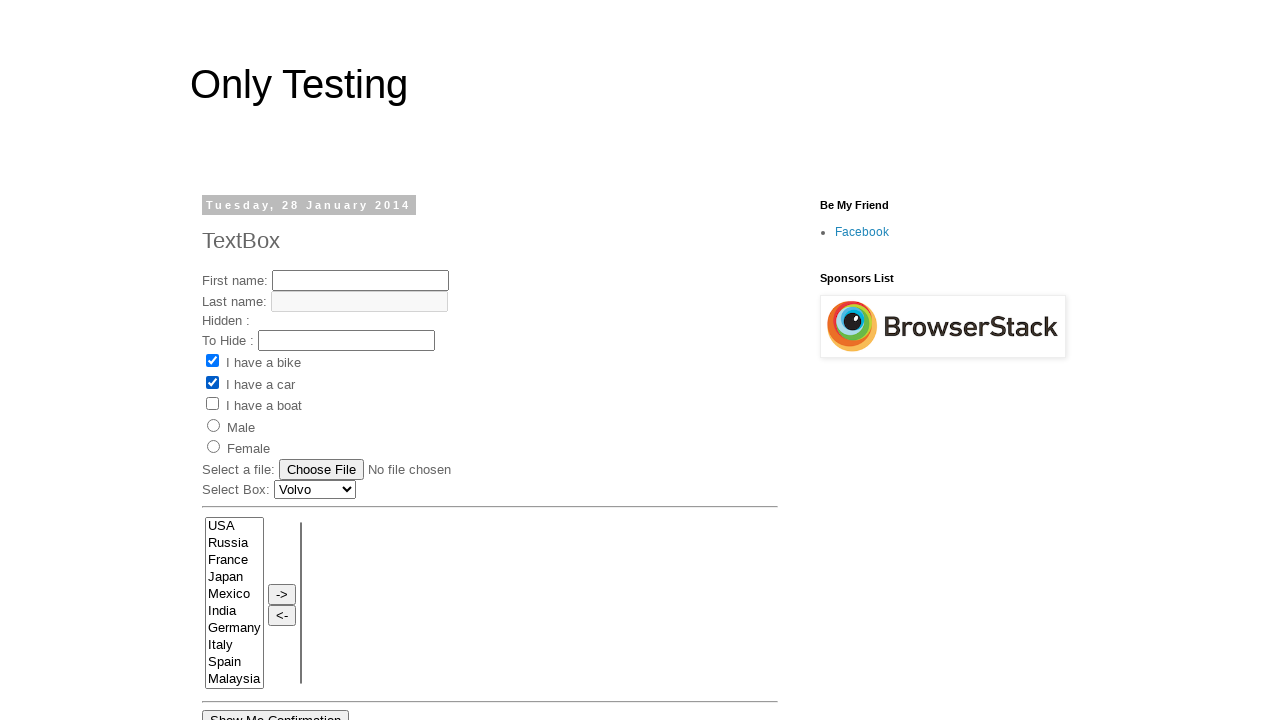

Clicked Boat checkbox to select it at (212, 404) on xpath=//input[@value='Boat']
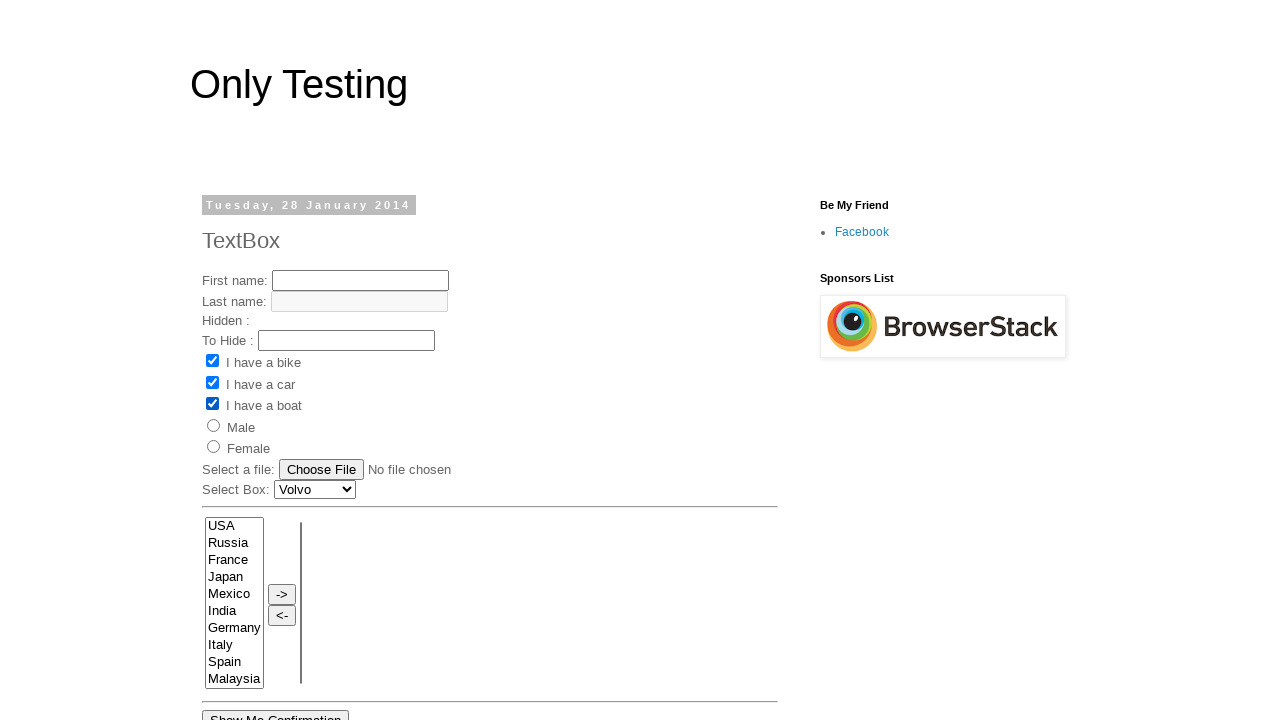

Selected Audi from the car dropdown menu on select#Carlist
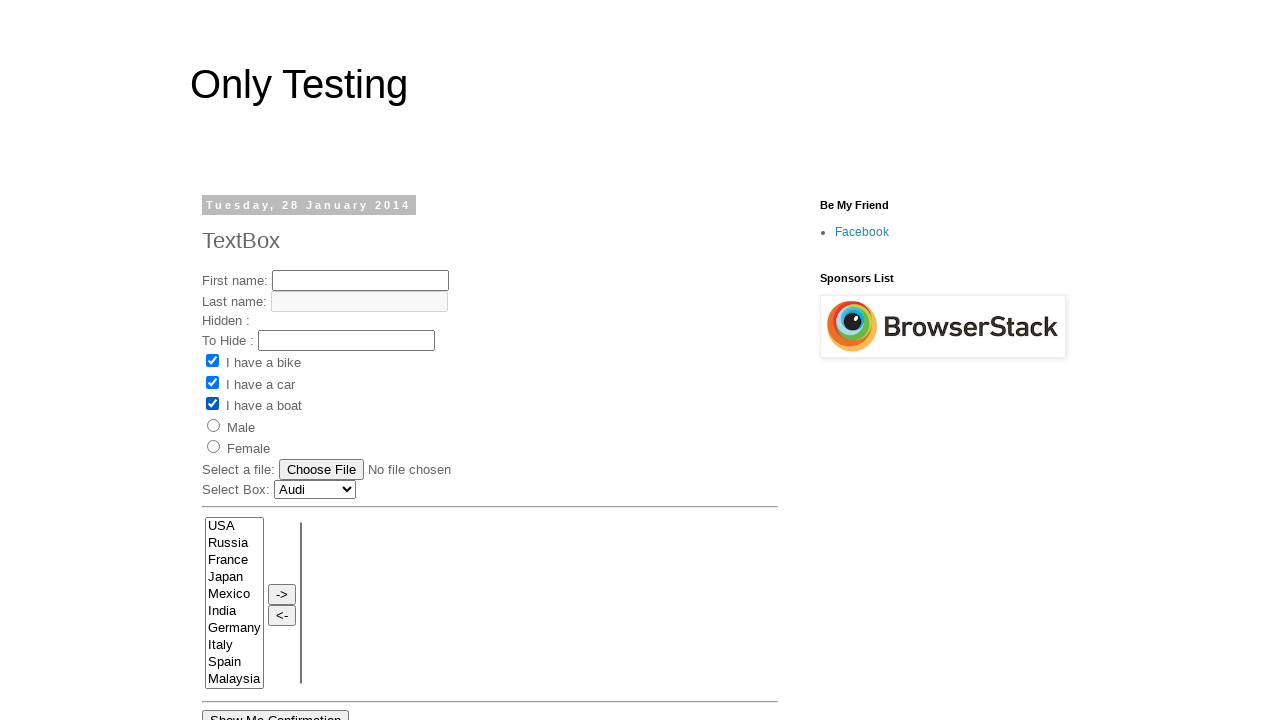

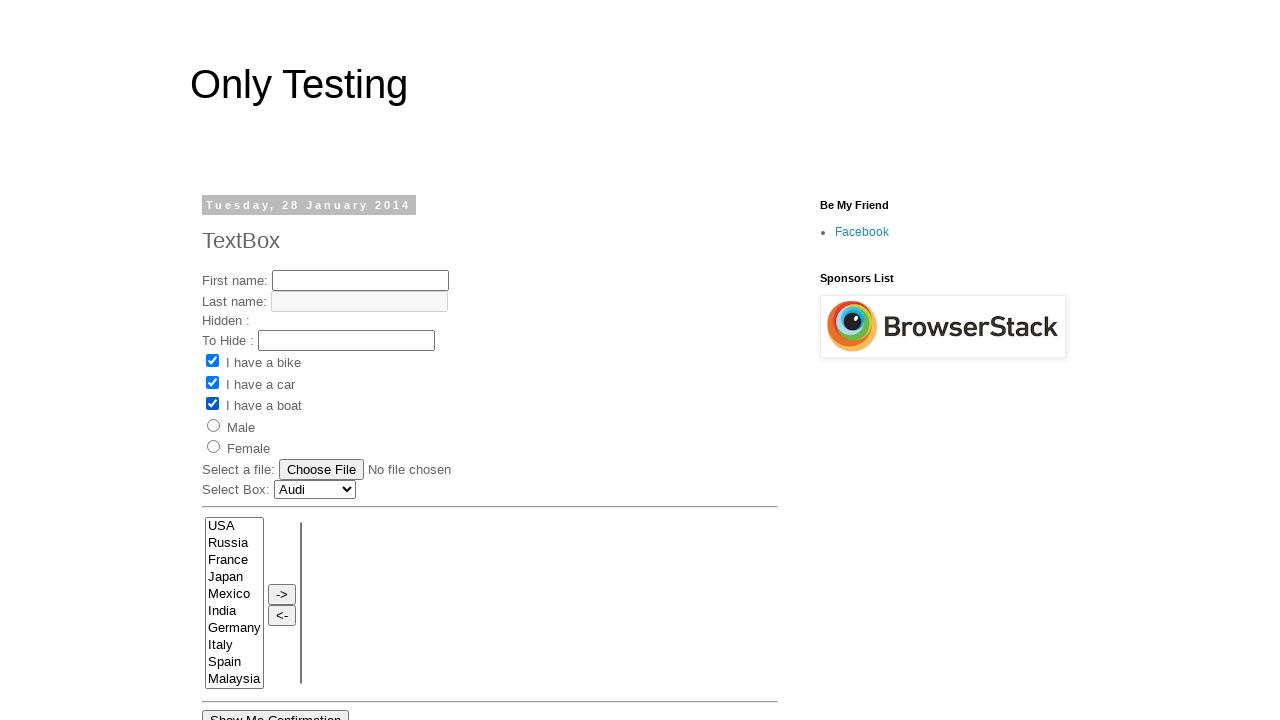